Opens the homepage and scrolls to view the footer section

Starting URL: https://theysaidso.com

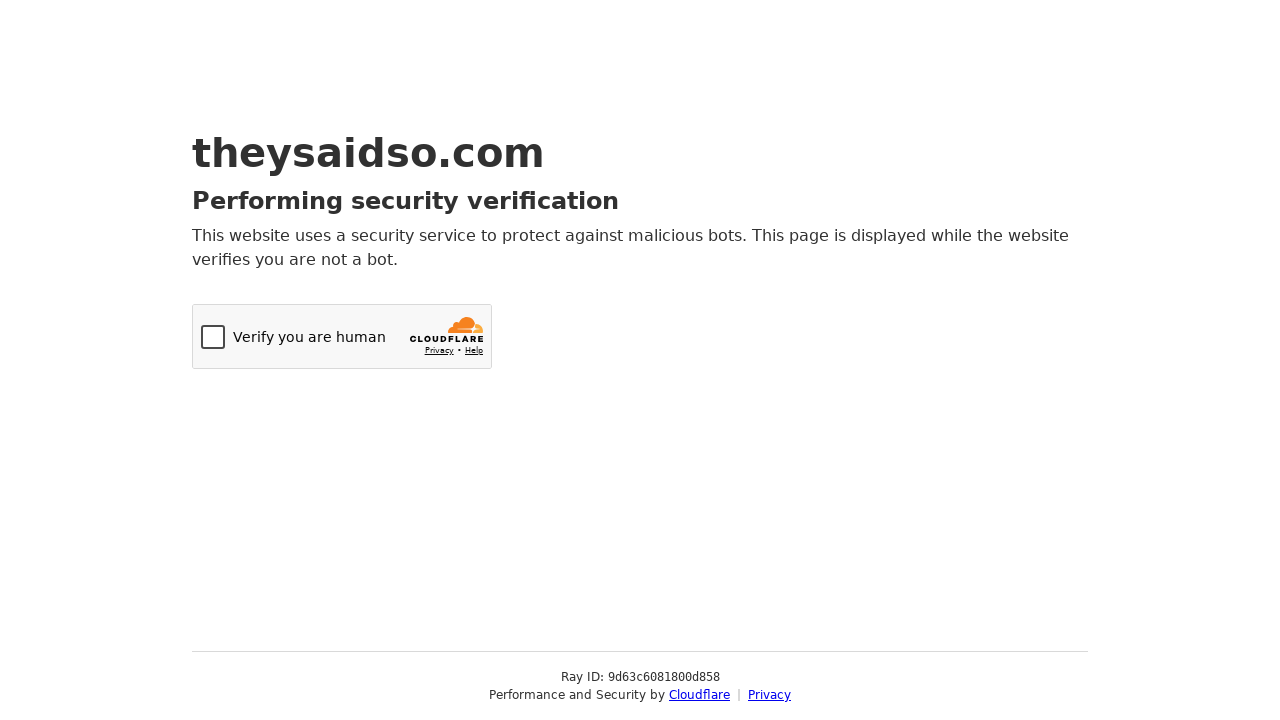

Navigated to homepage at https://theysaidso.com
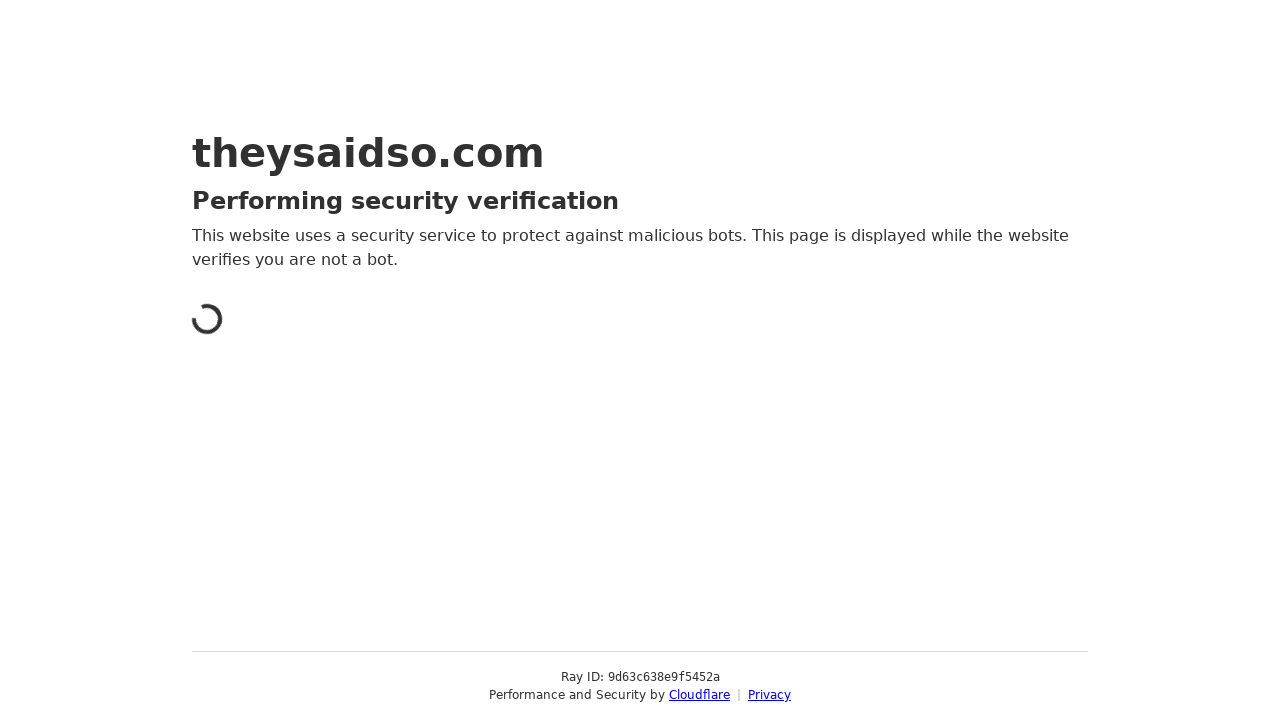

Located footer element on the page
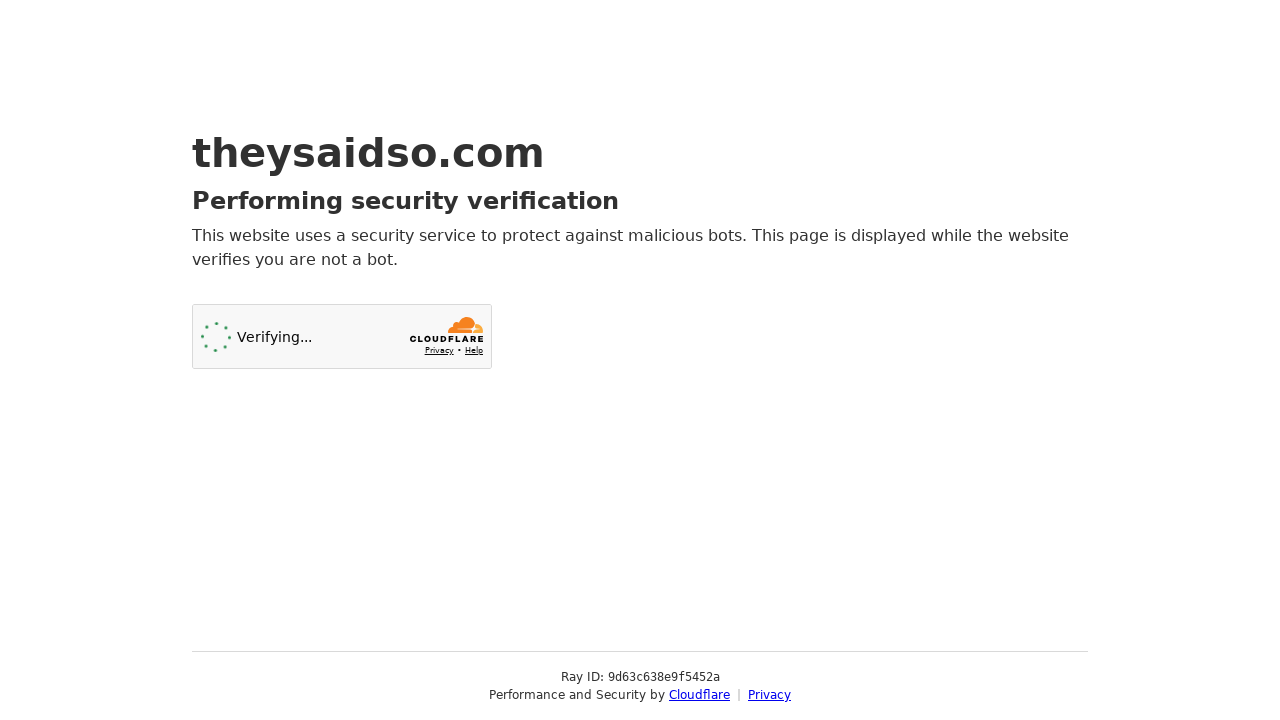

Footer element not found on page
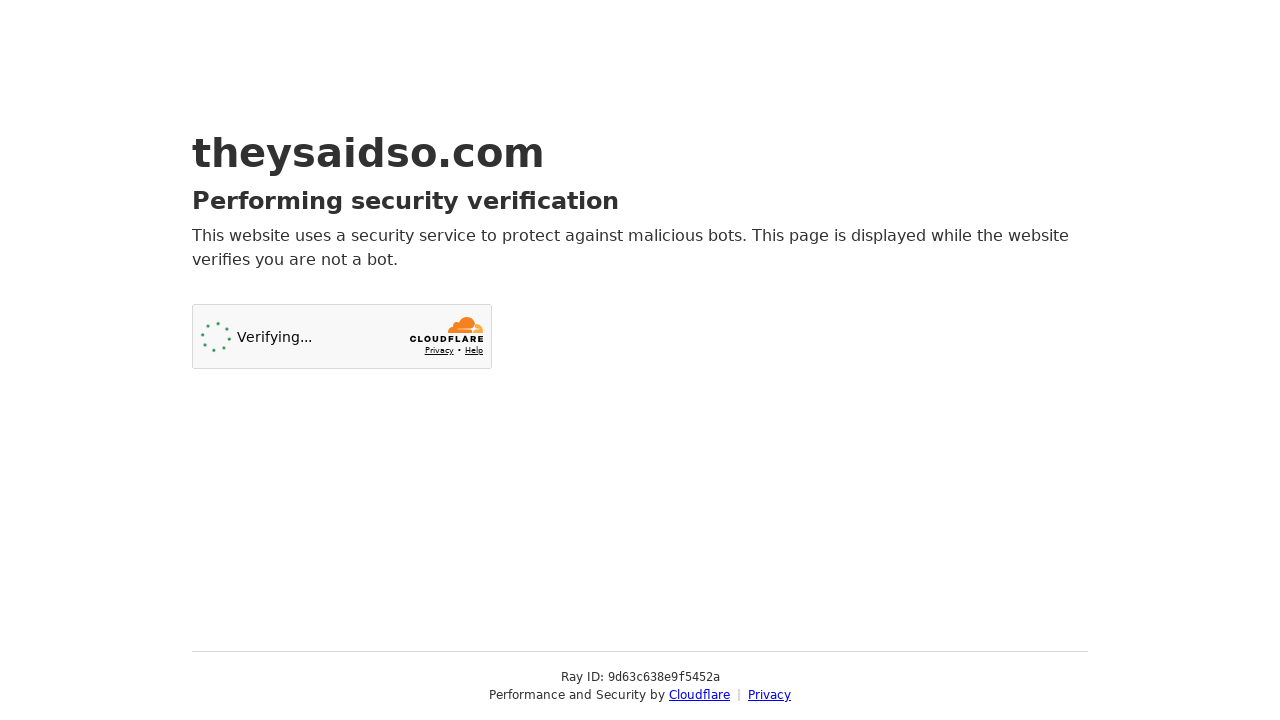

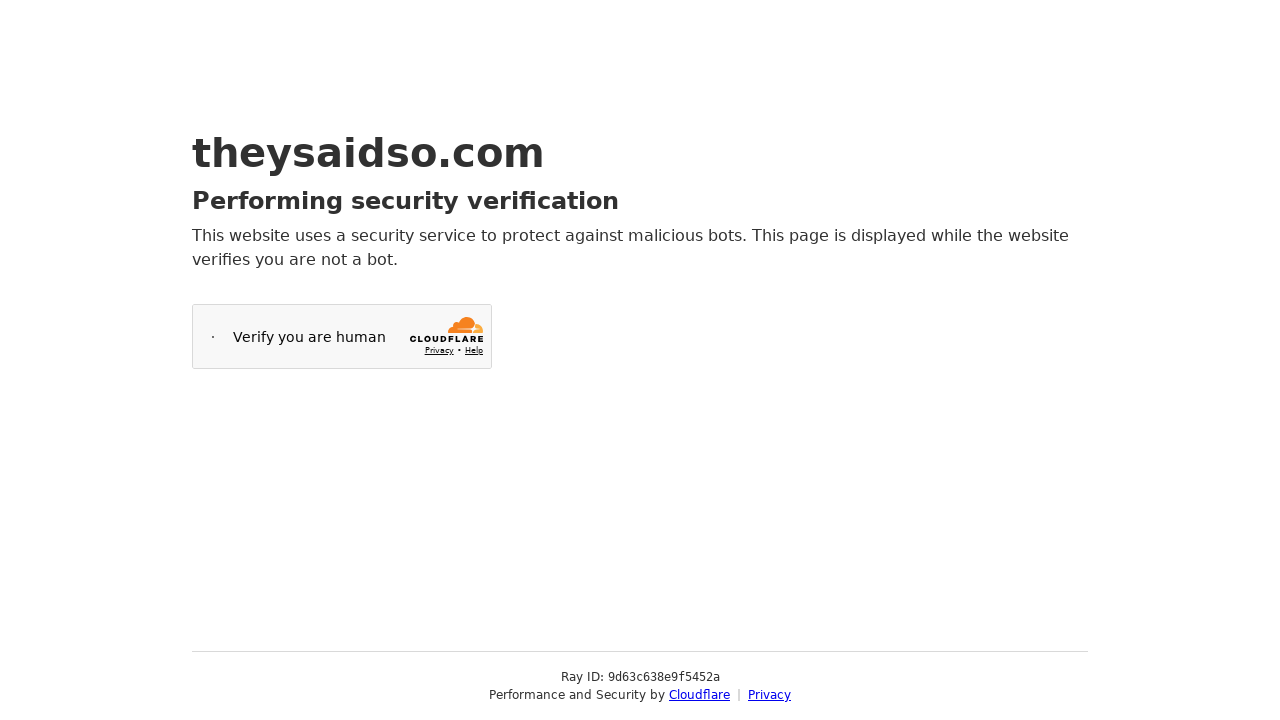